Tests the accordion/dropdown functionality on a Selenium course content page by expanding a section and clicking on a specific link within it.

Starting URL: http://greenstech.in/selenium-course-content.html

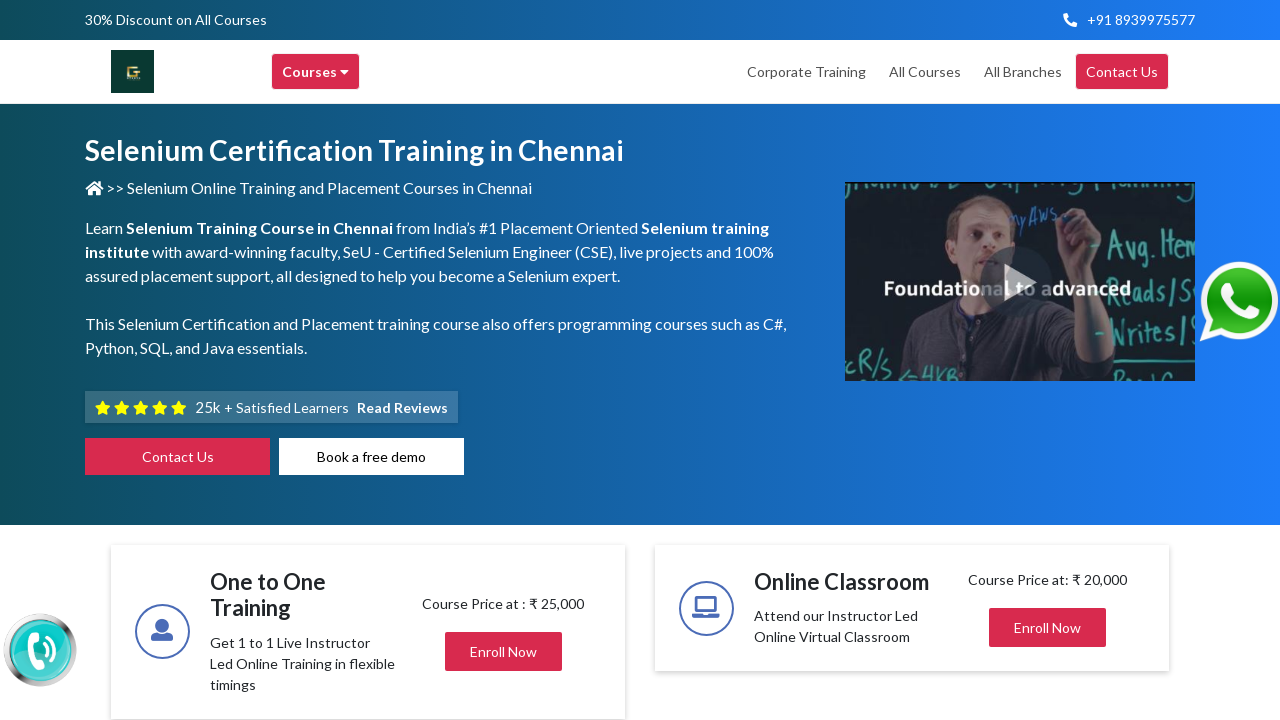

Clicked accordion header to expand section at (1142, 360) on xpath=//*[@id='heading20']/i
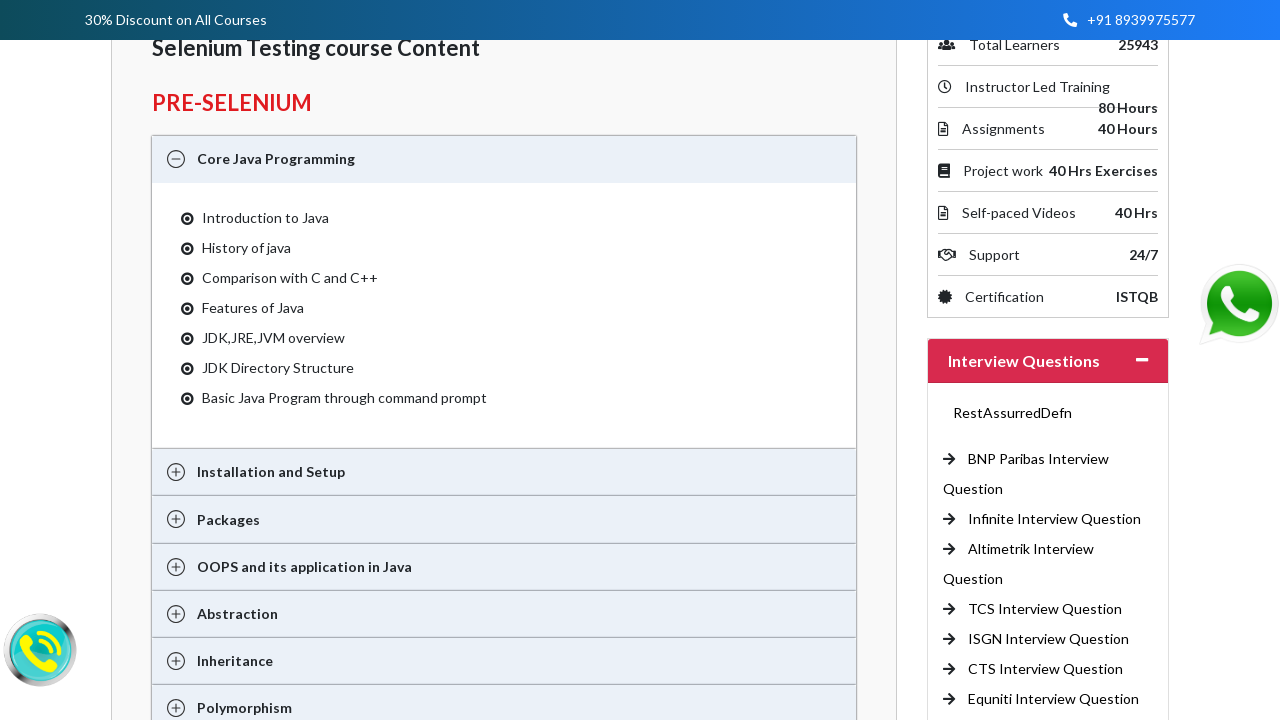

Accordion content loaded and 6th item link became visible
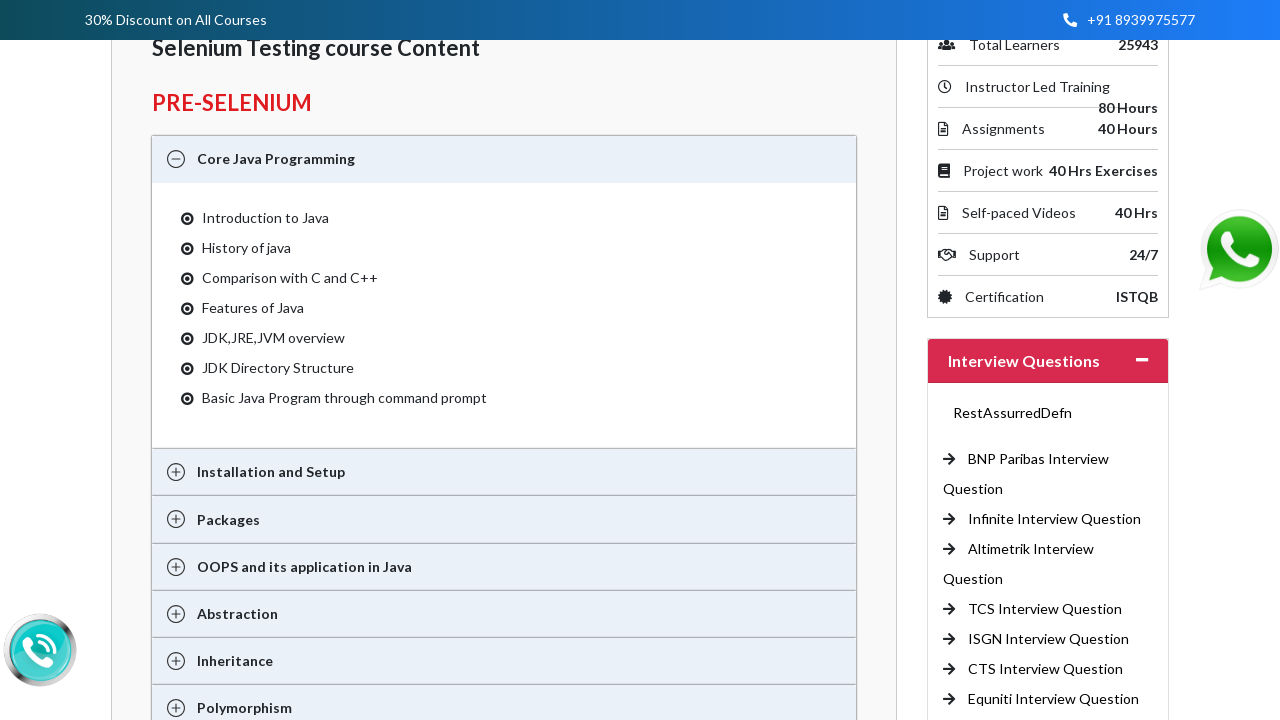

Clicked on the 6th item link within the expanded accordion at (1046, 669) on xpath=//*[@id='collapse20']/div/div/ul/li[6]/a
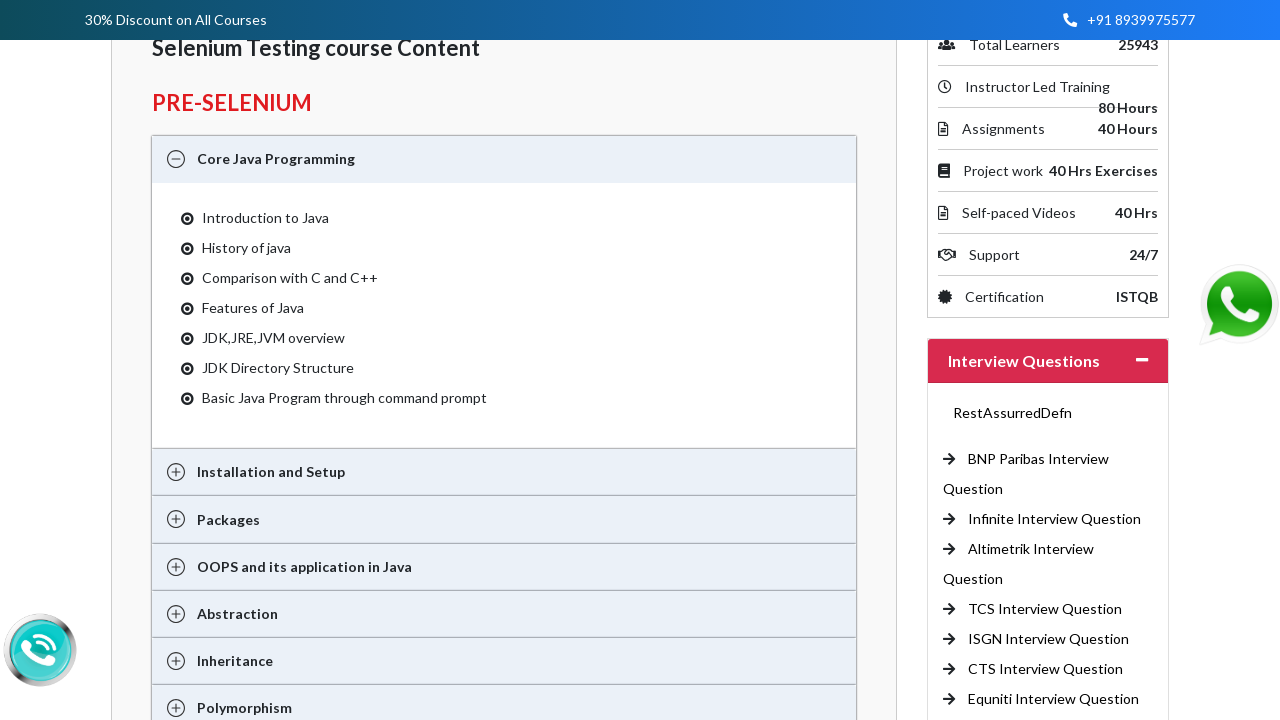

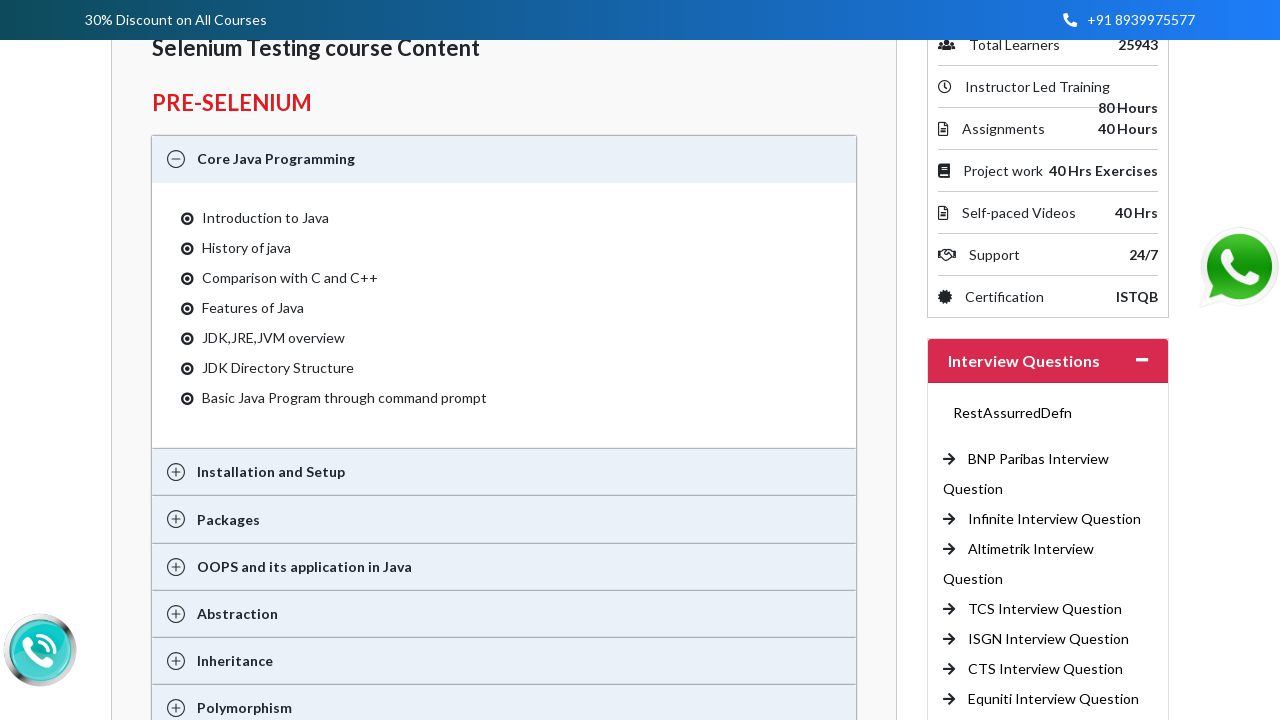